Tests FAQ accordion by clicking the eighth question heading and verifying the expanded answer about delivery area coverage

Starting URL: https://qa-scooter.praktikum-services.ru/

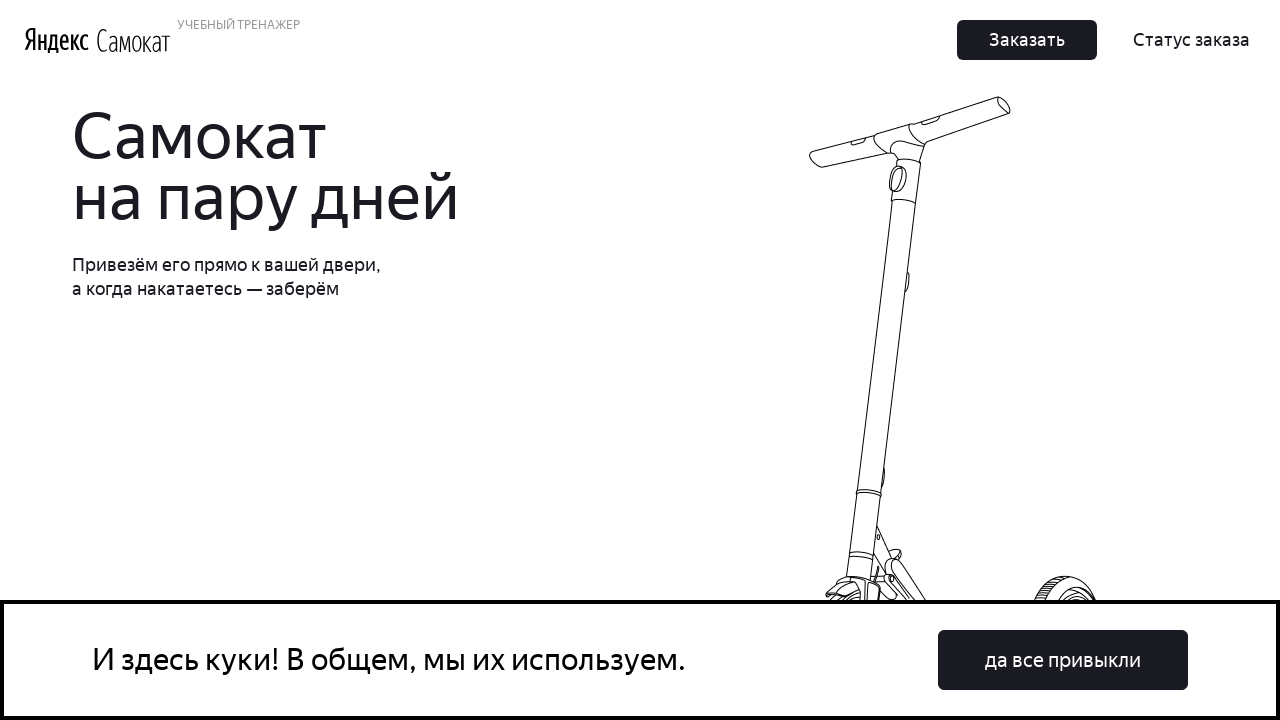

Waited for eighth FAQ accordion heading to be visible
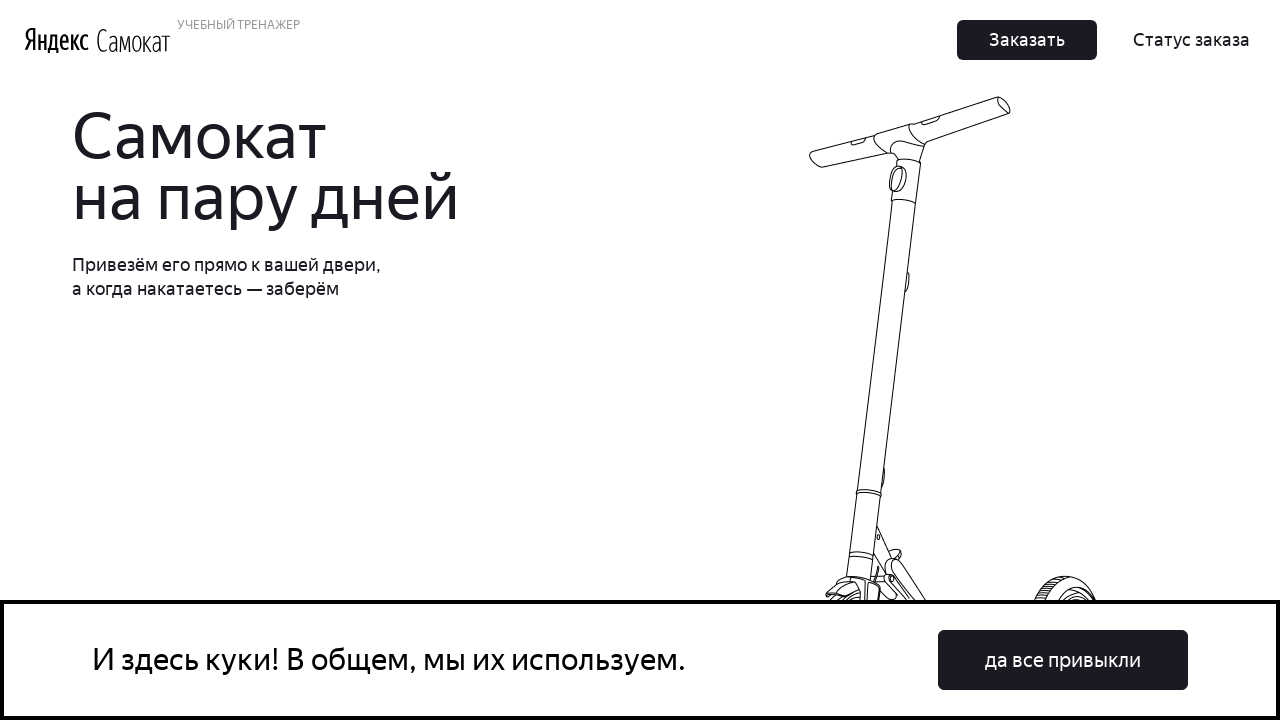

Scrolled eighth accordion heading into view
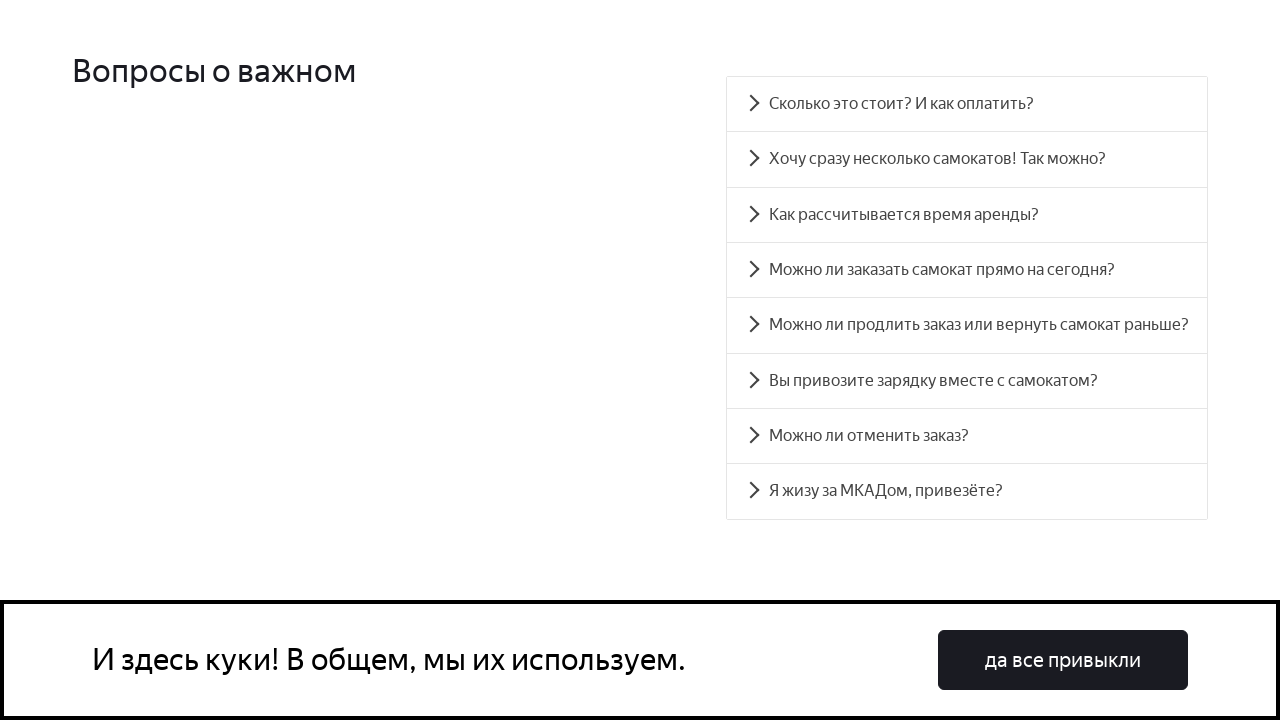

Clicked eighth FAQ accordion heading to expand answer at (967, 492) on #accordion__heading-7
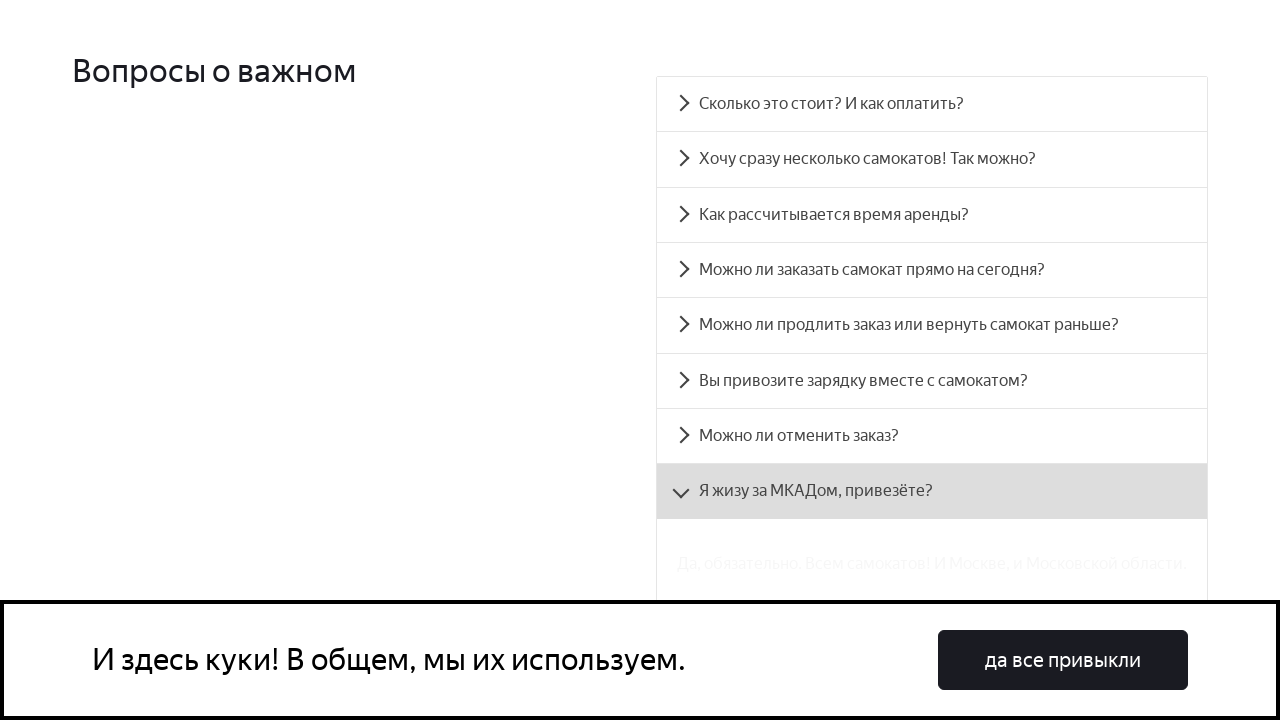

Verified expanded answer about delivery area coverage is visible
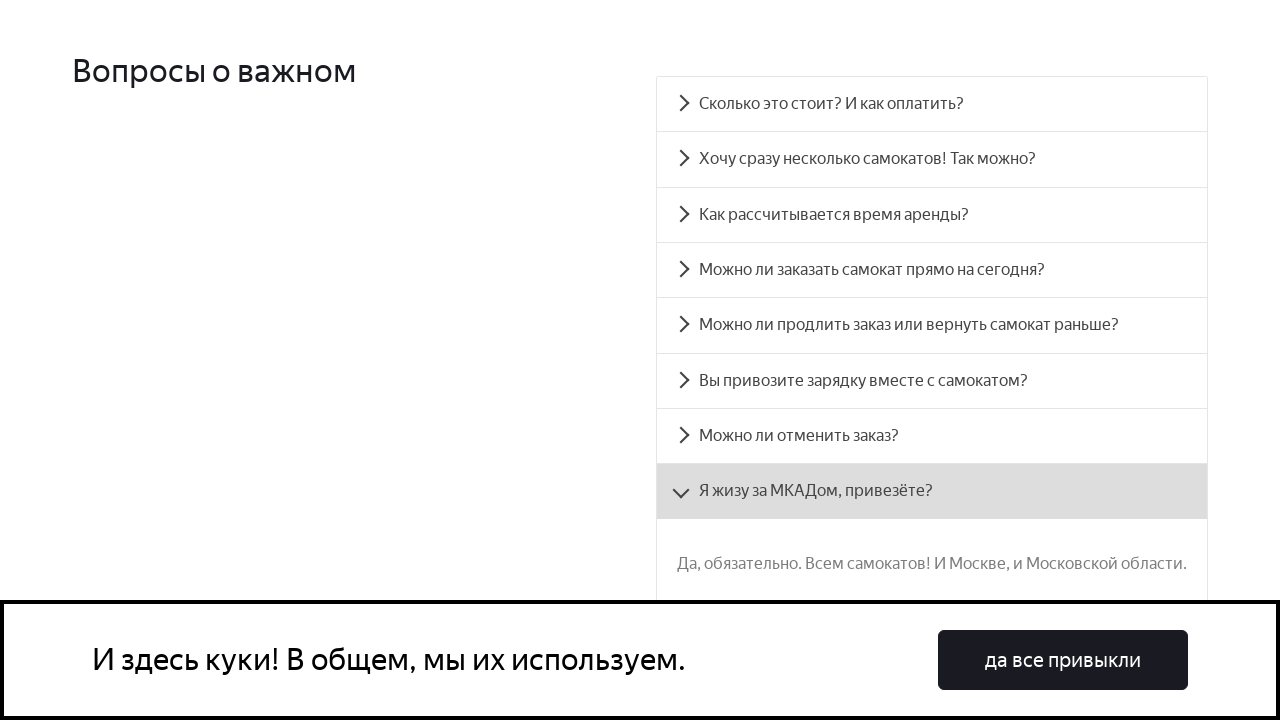

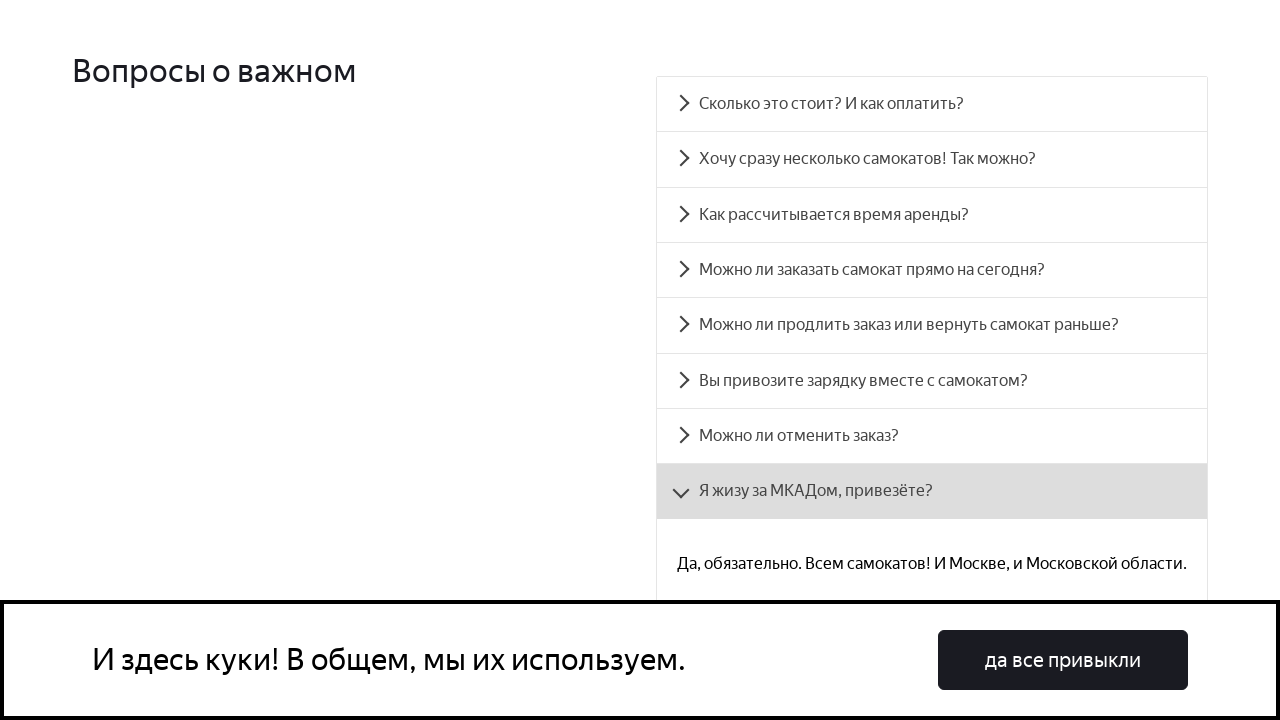